Tests iframe interactions by clicking buttons inside regular frames and nested frames, and counting total number of iframes on the page

Starting URL: https://www.leafground.com/frame.xhtml

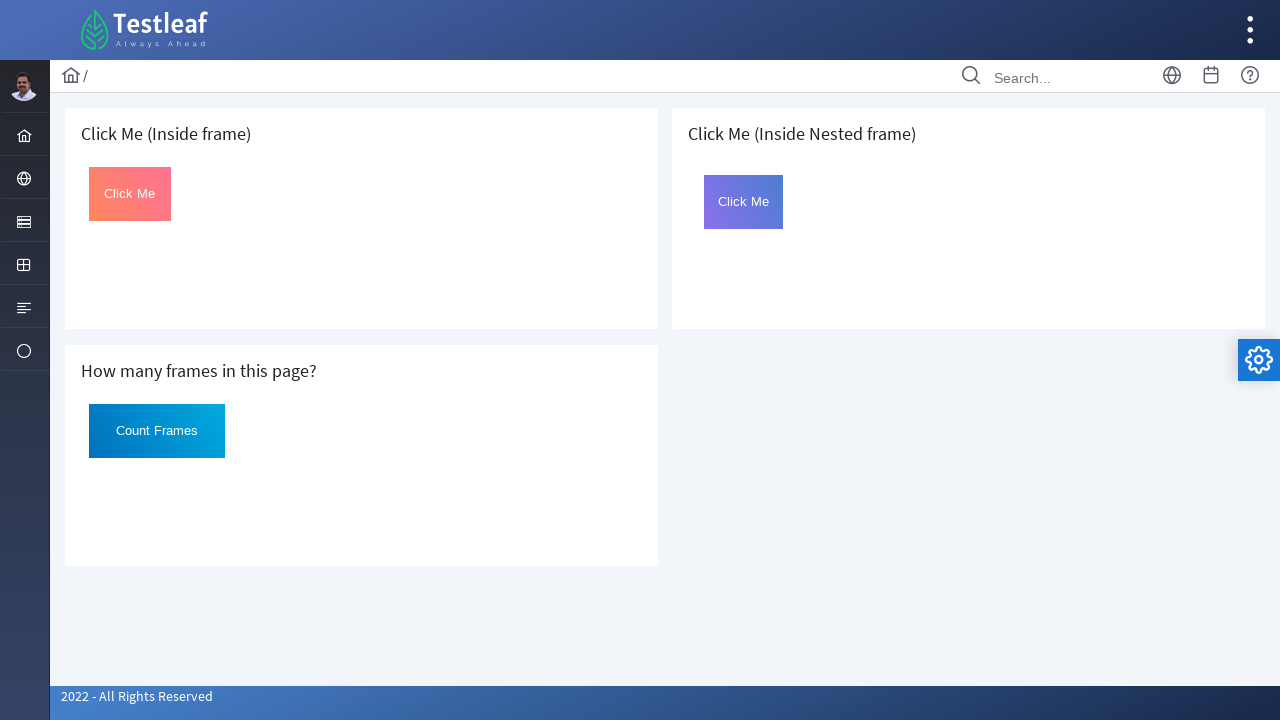

Clicked button in first iframe at (130, 194) on iframe >> nth=0 >> internal:control=enter-frame >> #Click
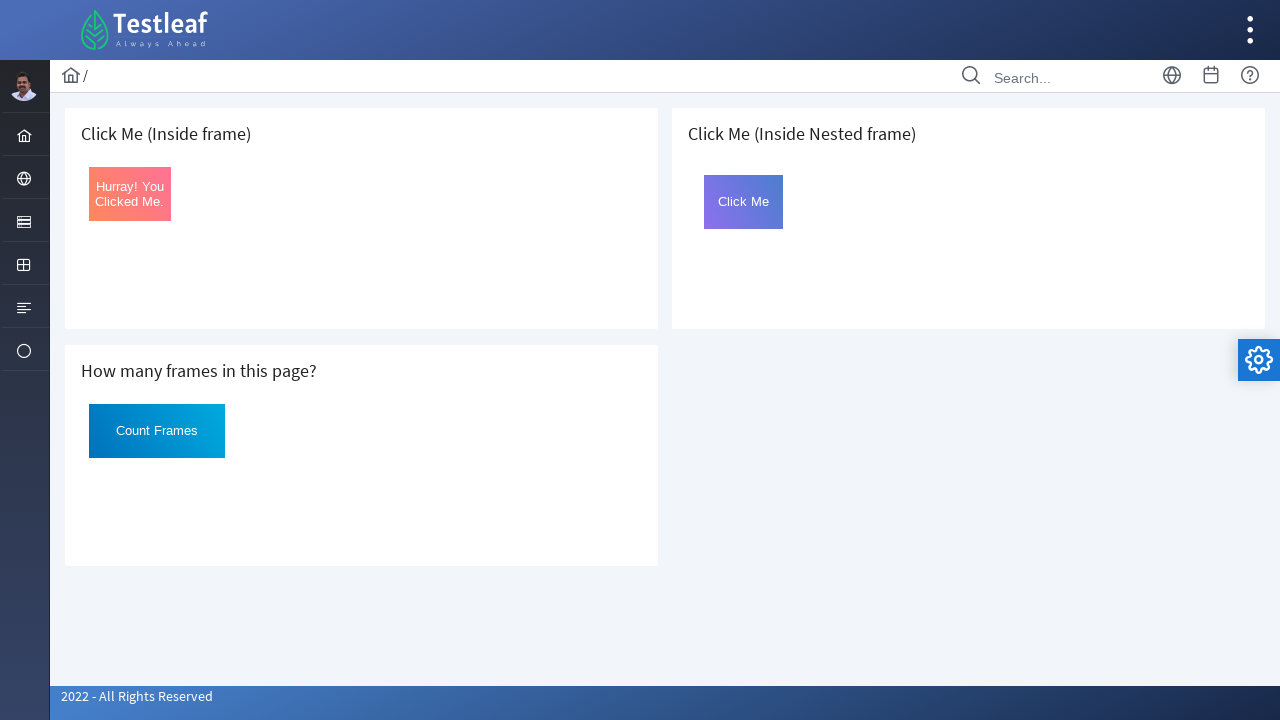

Retrieved button text after click: Hurray! You Clicked Me.
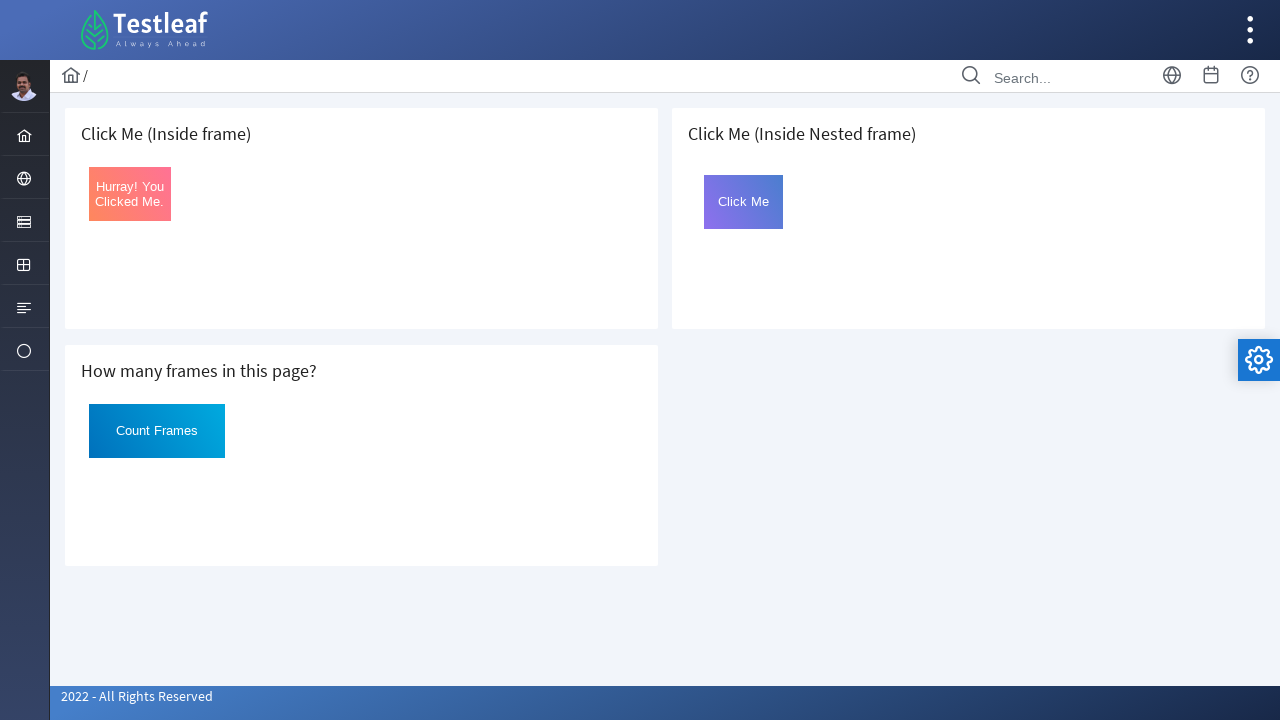

Located third iframe on page
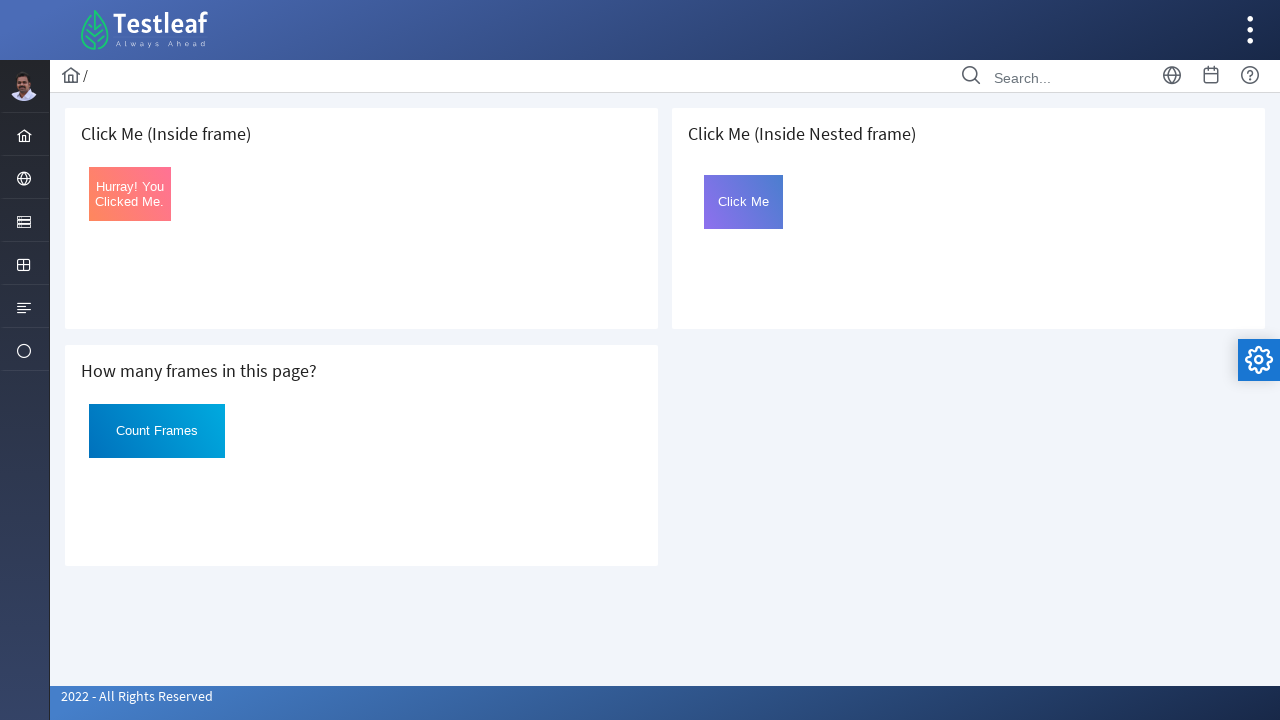

Located nested iframe with name 'frame2' inside third iframe
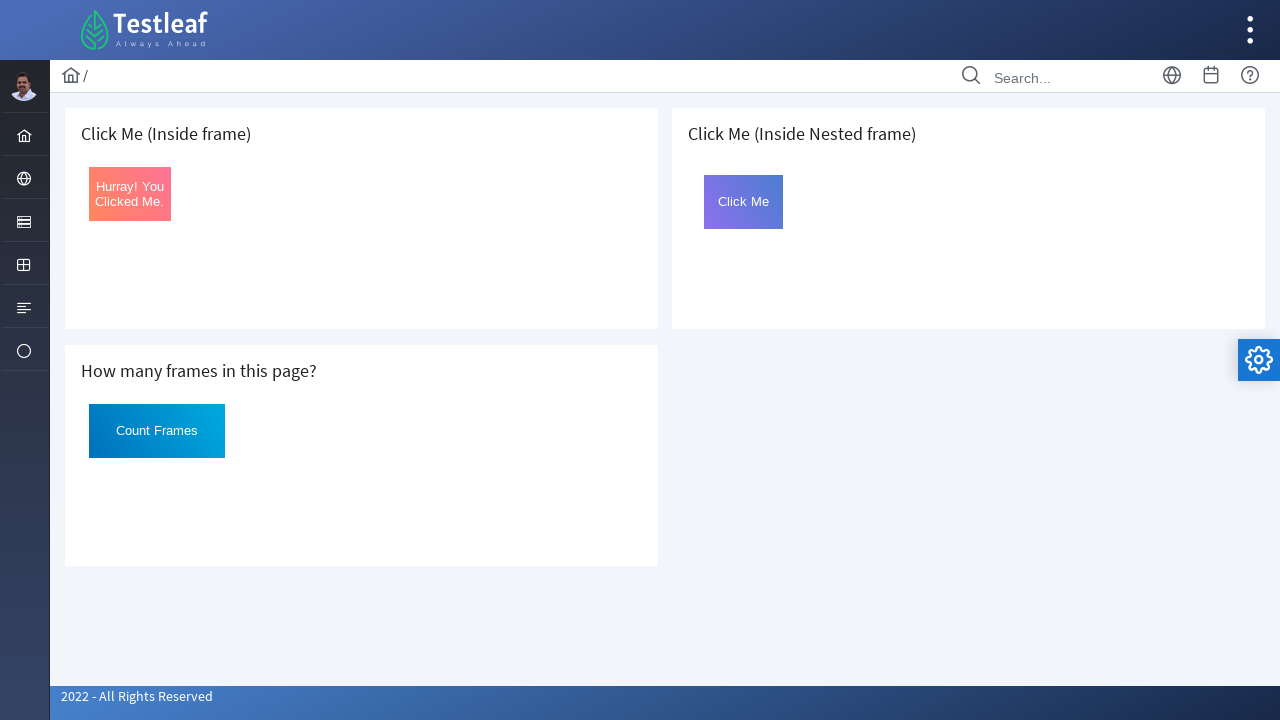

Clicked button in nested iframe at (744, 202) on iframe >> nth=2 >> internal:control=enter-frame >> iframe[name='frame2'] >> inte
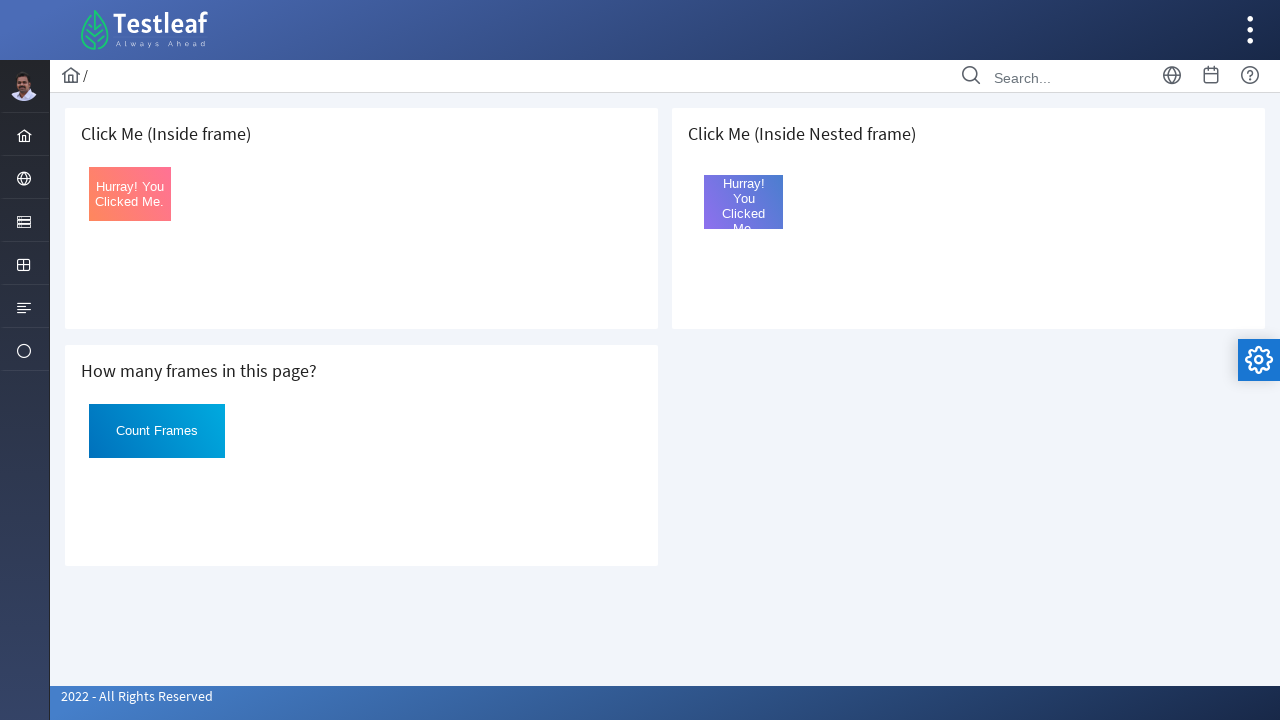

Counted total number of iframes on page: 3
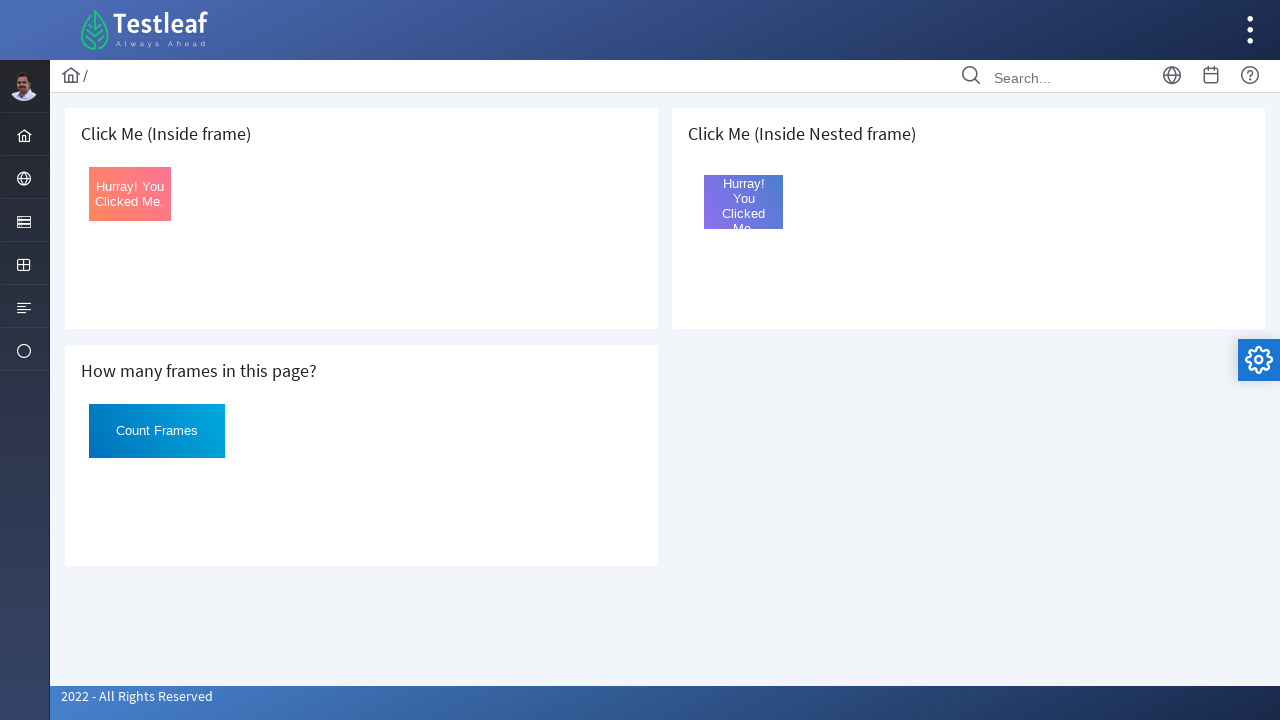

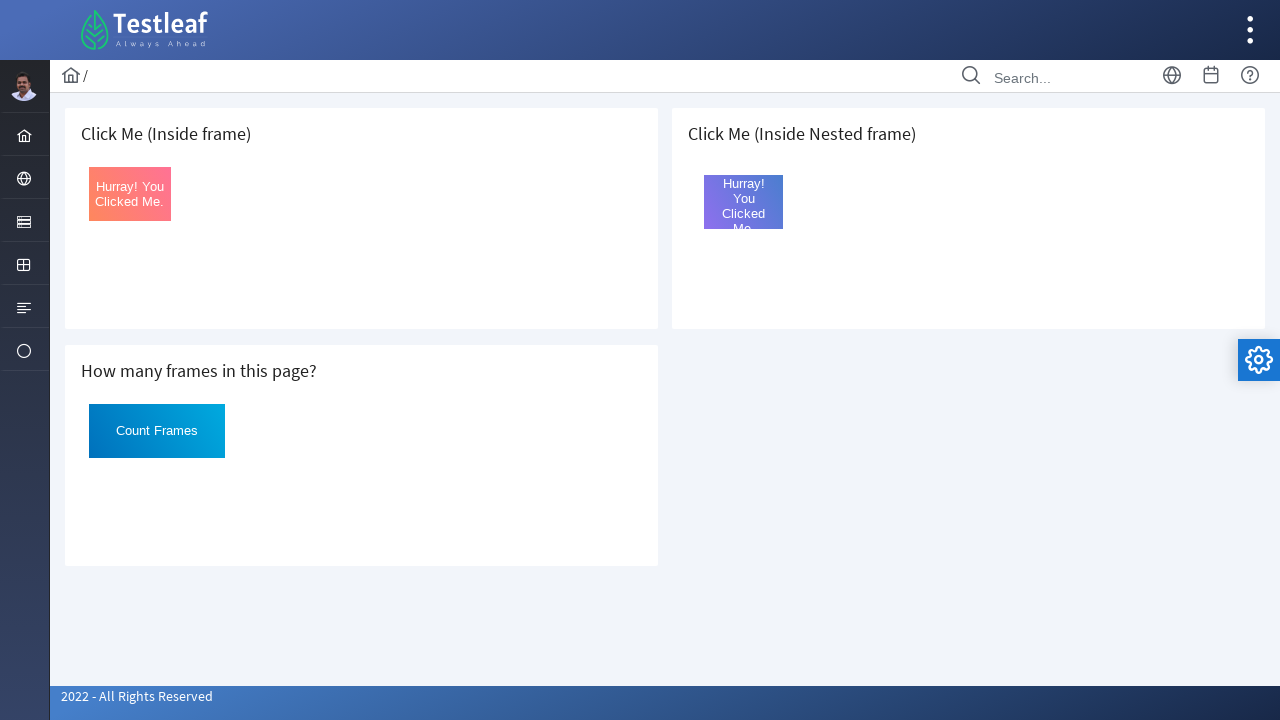